Tests error validation when entering amount below minimum (0.1 UAH), expecting minimum amount error message

Starting URL: https://next.privat24.ua/mobile

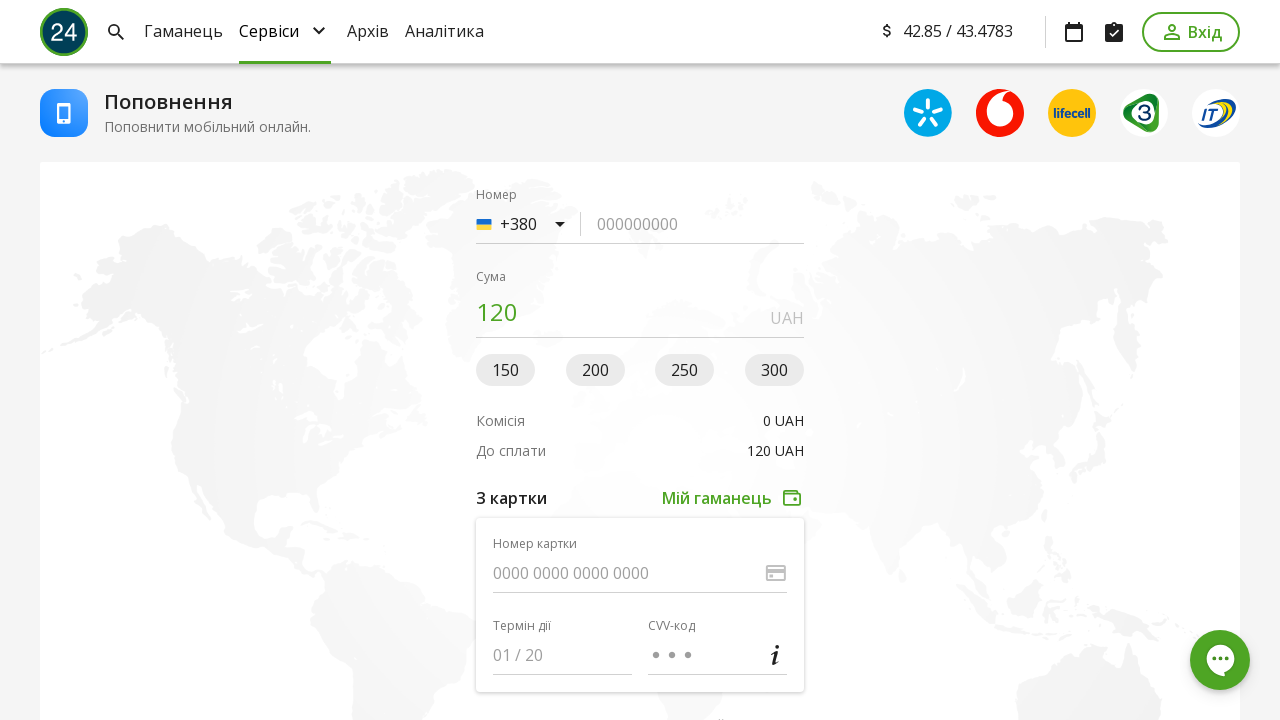

Filled phone number field with '963517269' on input[data-qa-node='phone-number']
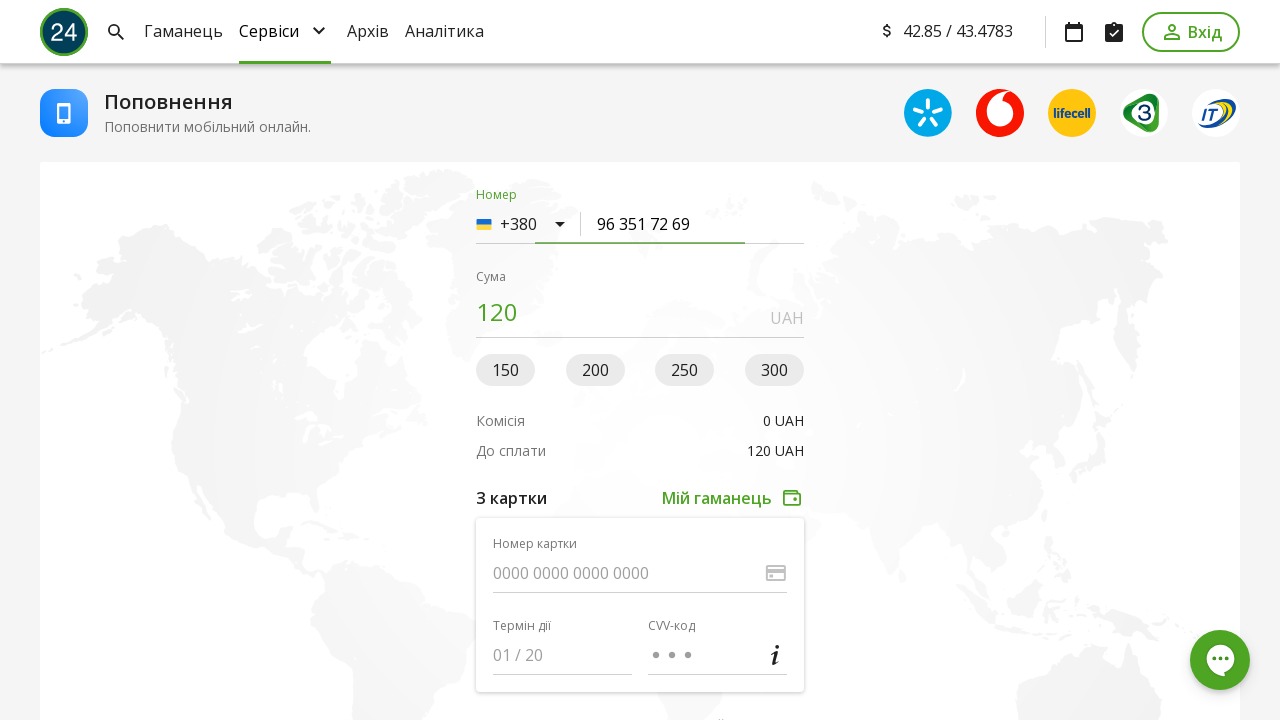

Cleared amount field on input[name='amount']
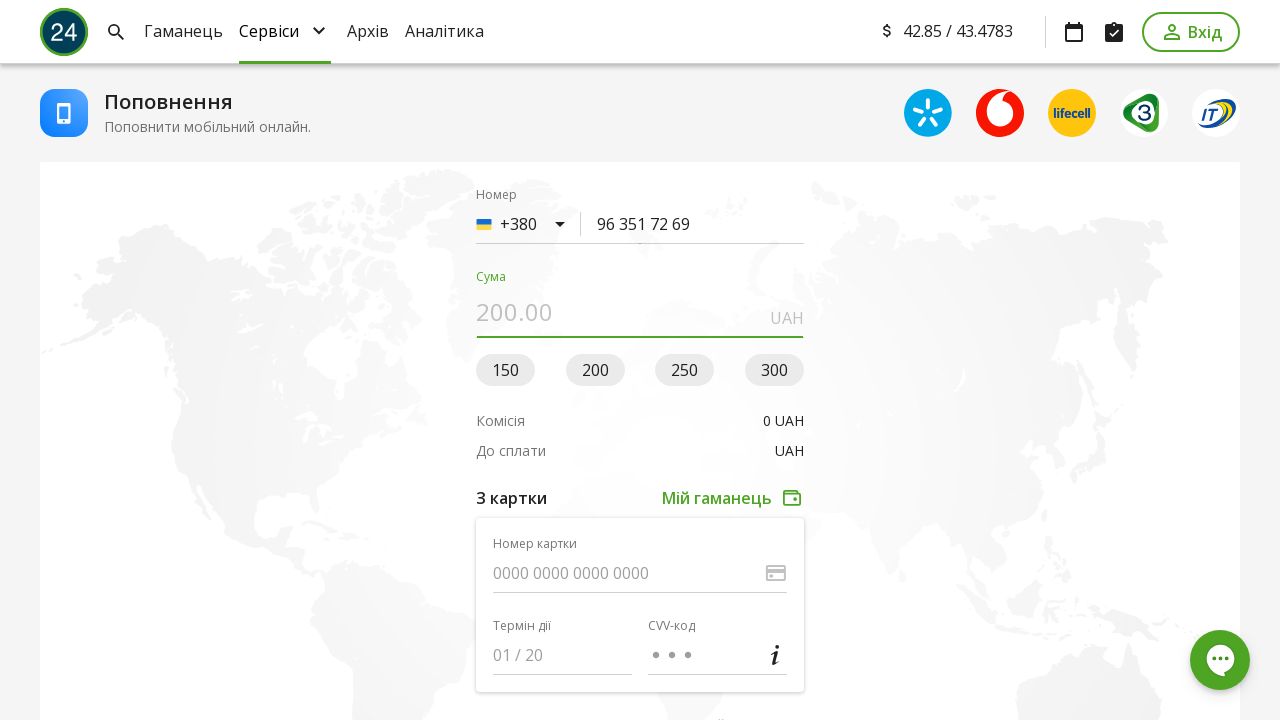

Filled amount field with '0.1' UAH (below minimum) on input[name='amount']
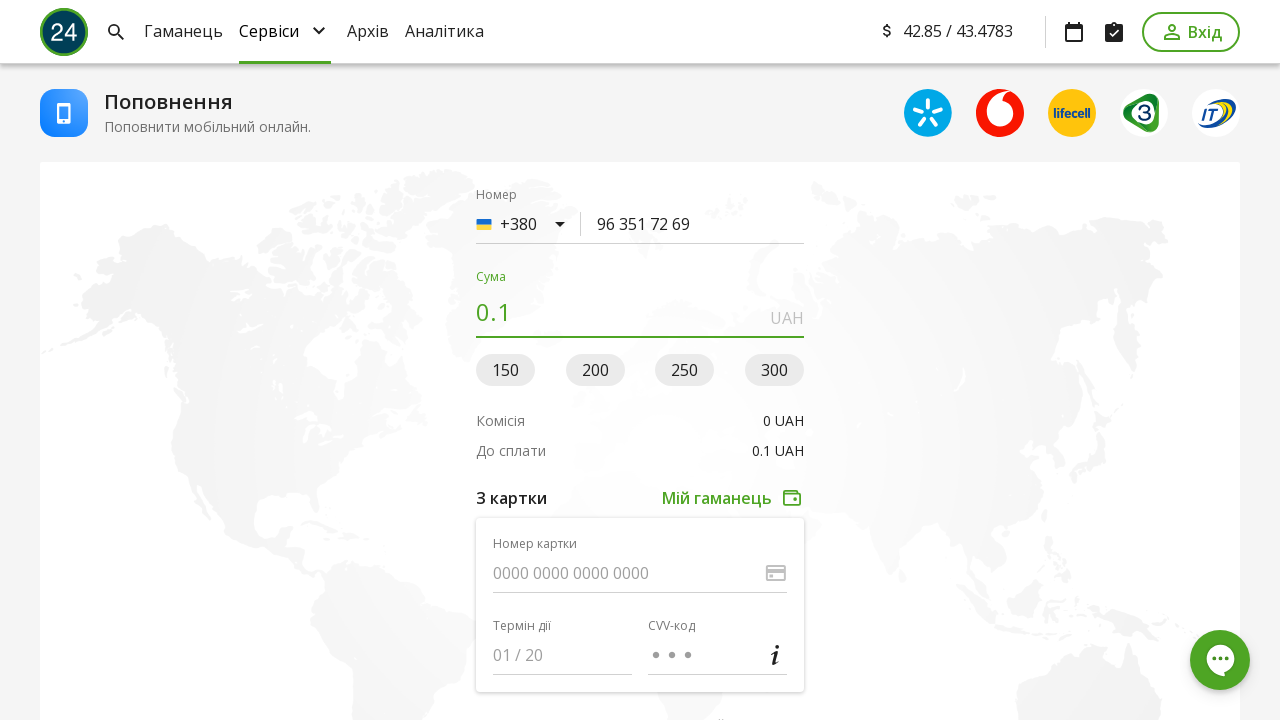

Filled debit card number field on input[data-qa-node='numberdebitSource']
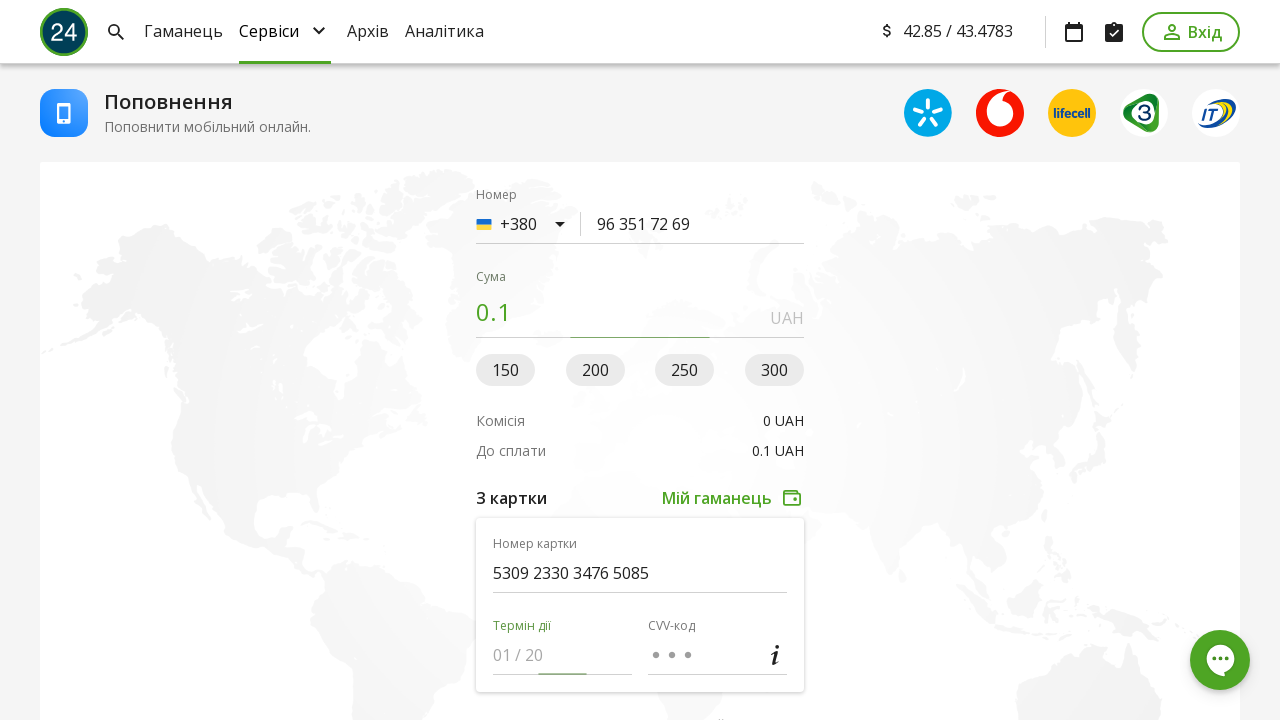

Filled card expiration date field with '1225' on input[data-qa-node='expiredebitSource']
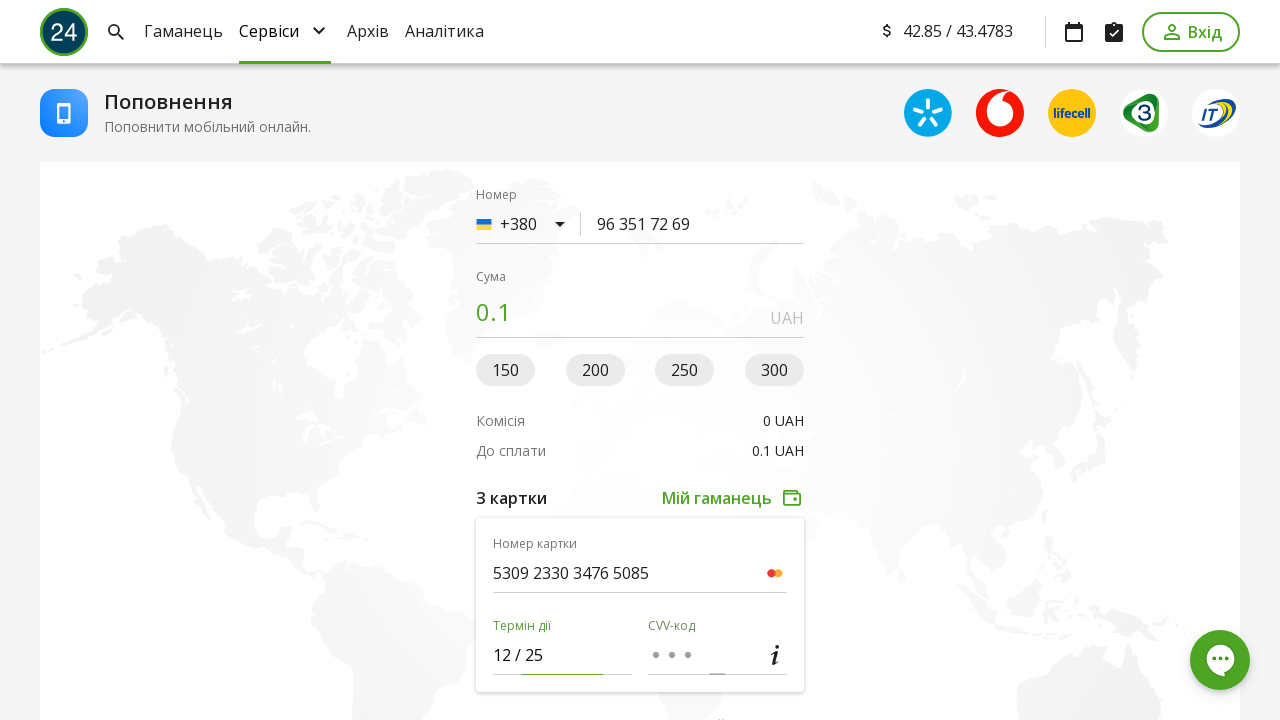

Filled card CVV field with '888' on input[data-qa-node='cvvdebitSource']
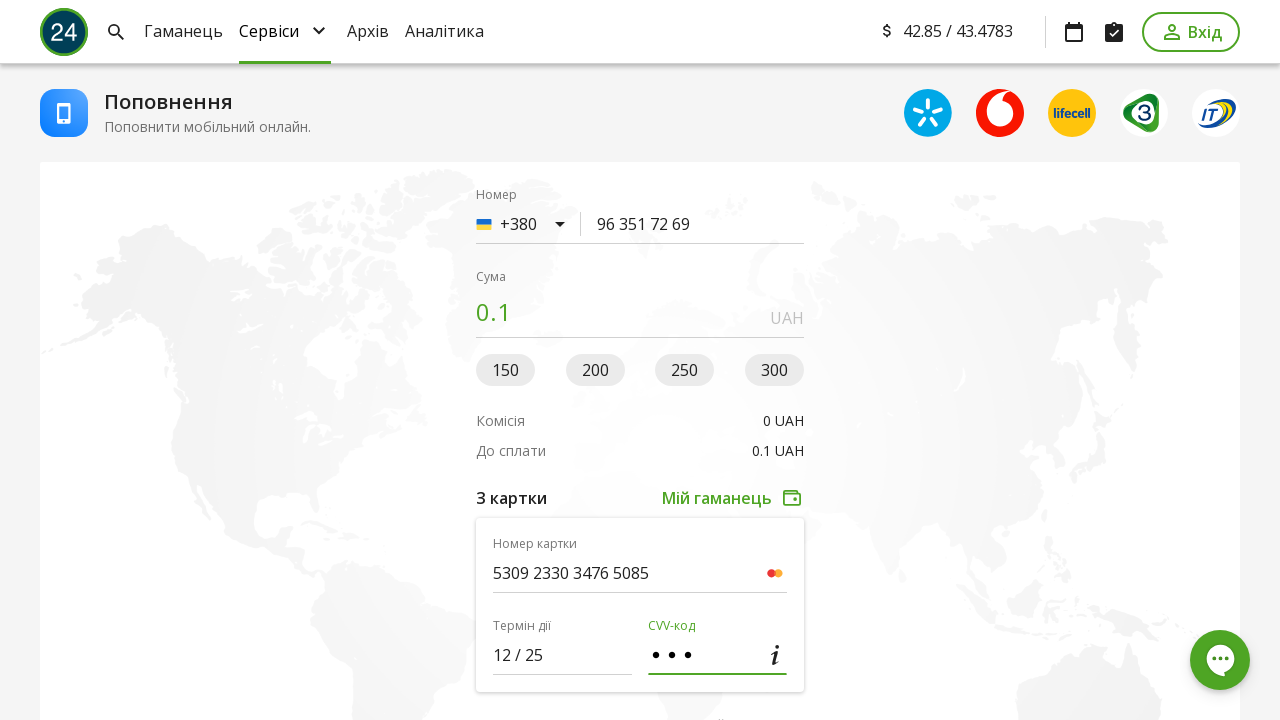

Clicked submit button to process transaction at (640, 360) on button[data-qa-node='submit']
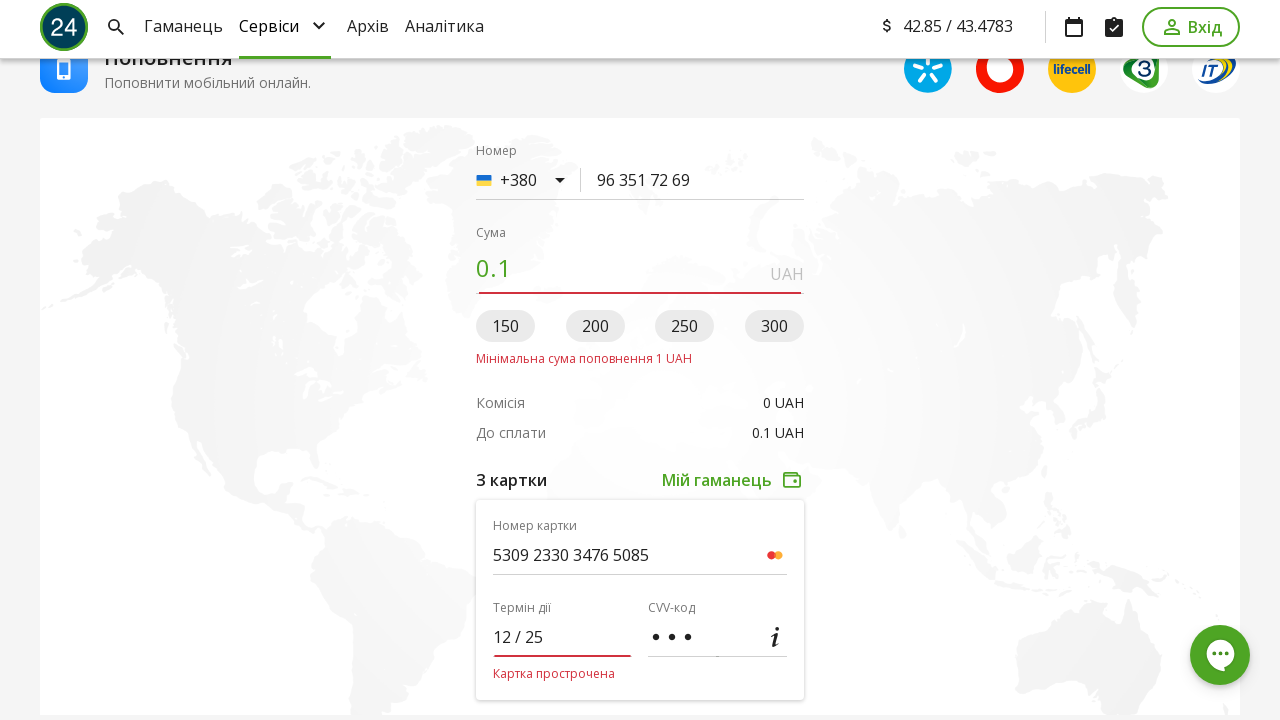

Minimum amount error message appeared as expected
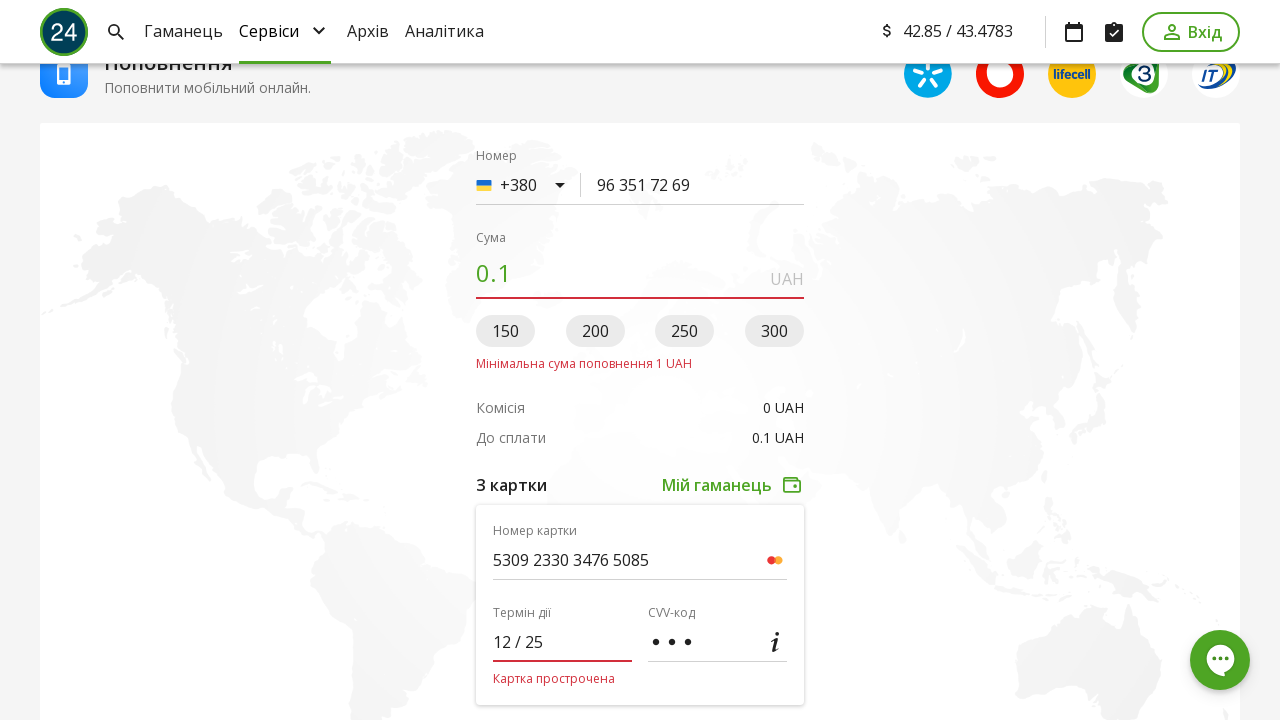

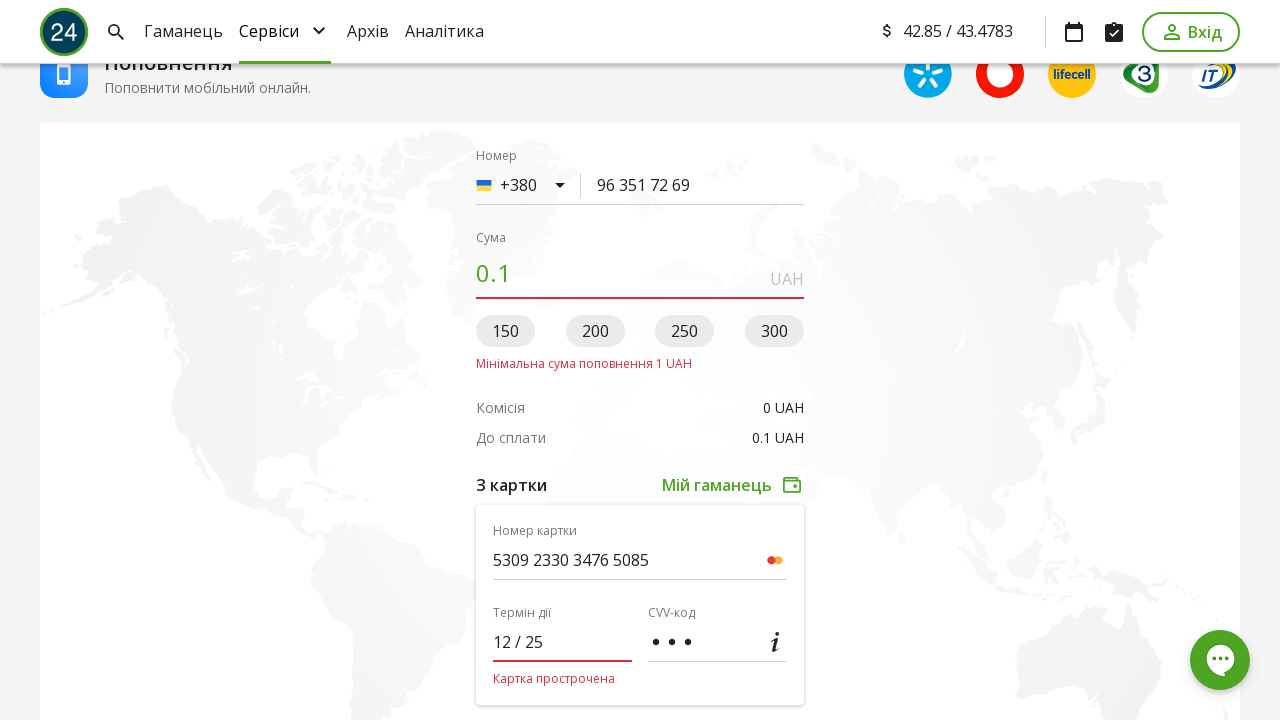